Tests radio button functionality by clicking on a radio button and verifying it becomes selected

Starting URL: https://rahulshettyacademy.com/AutomationPractice/

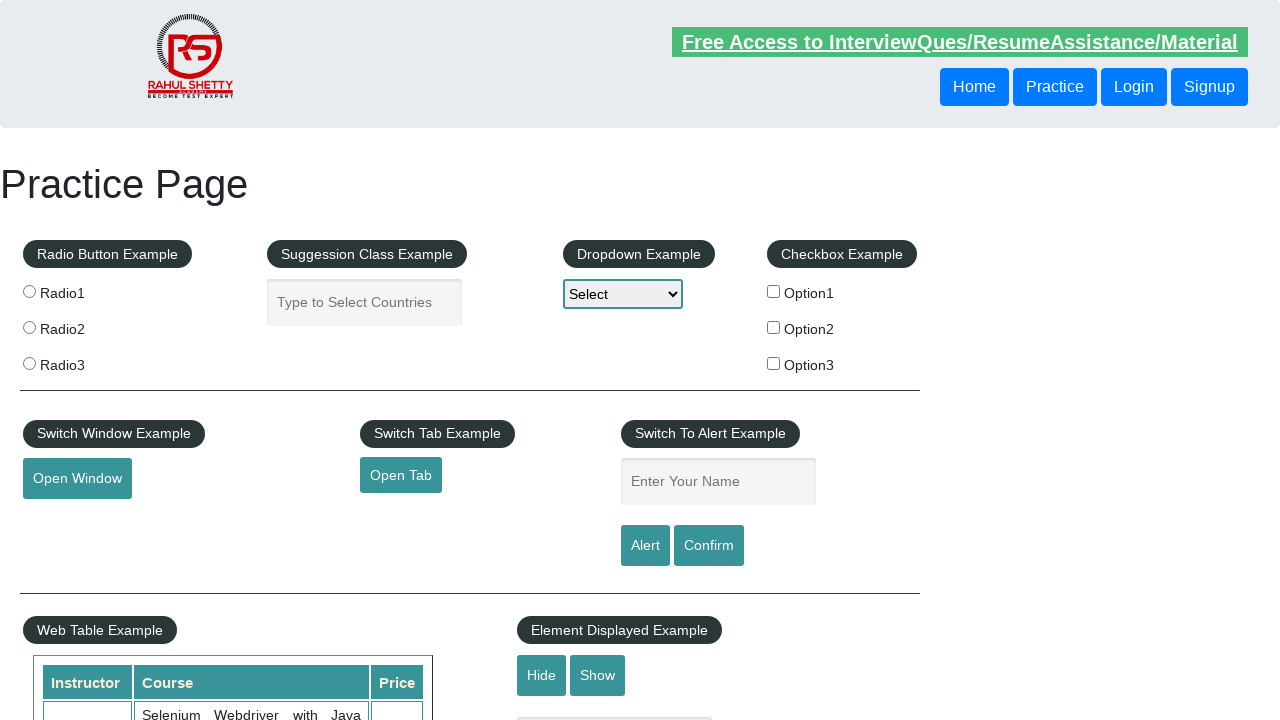

Radio Button Example section loaded and visible
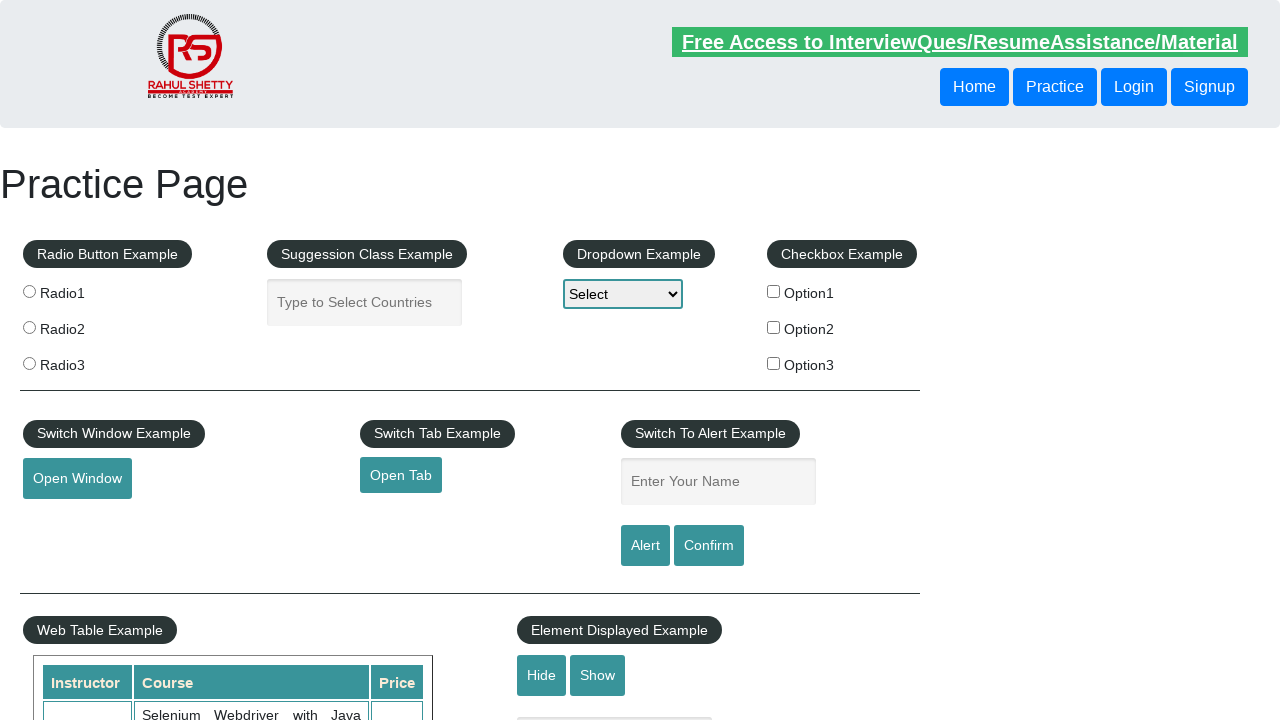

Clicked on radio button 1 at (29, 291) on input[value='radio1']
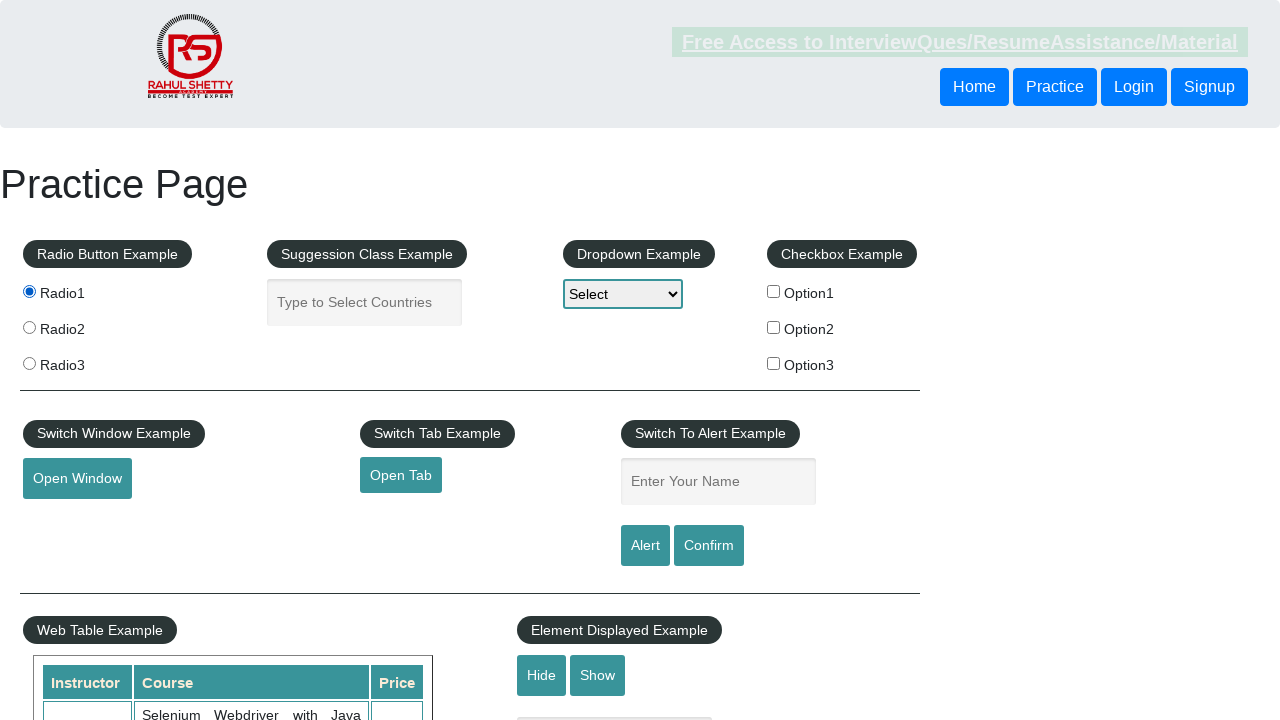

Located radio button 1 element
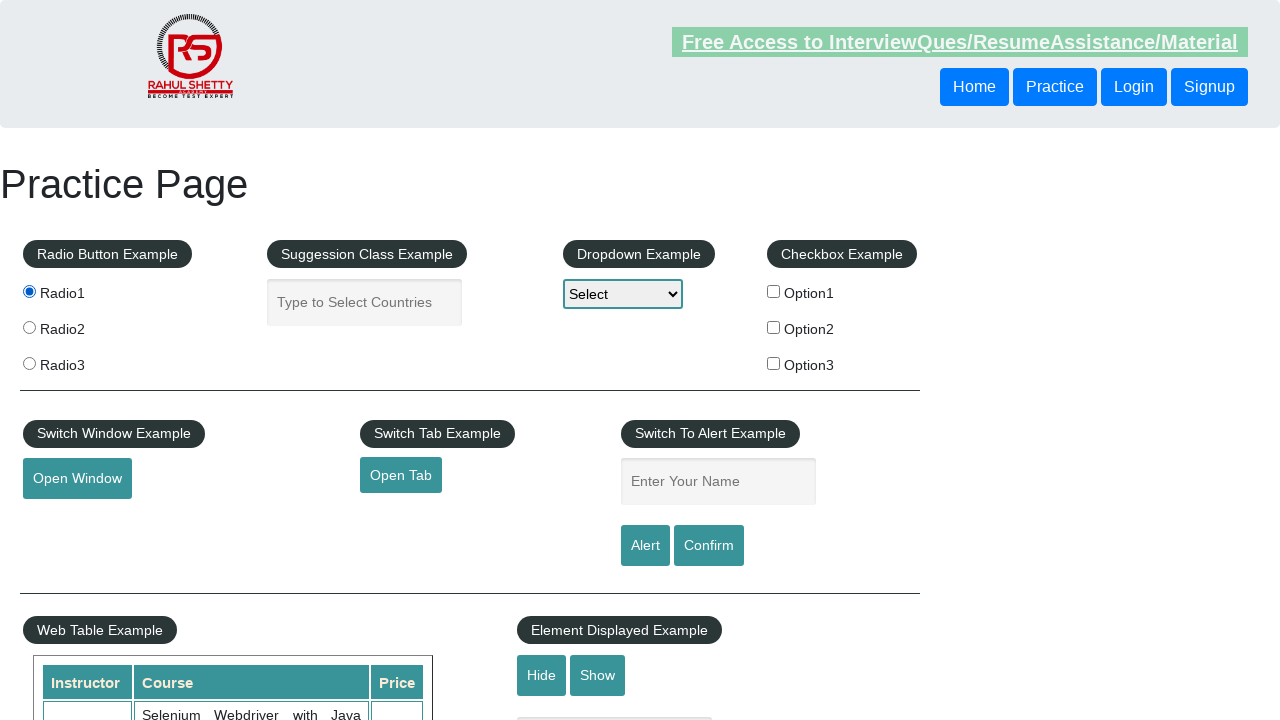

Verified that radio button 1 is selected
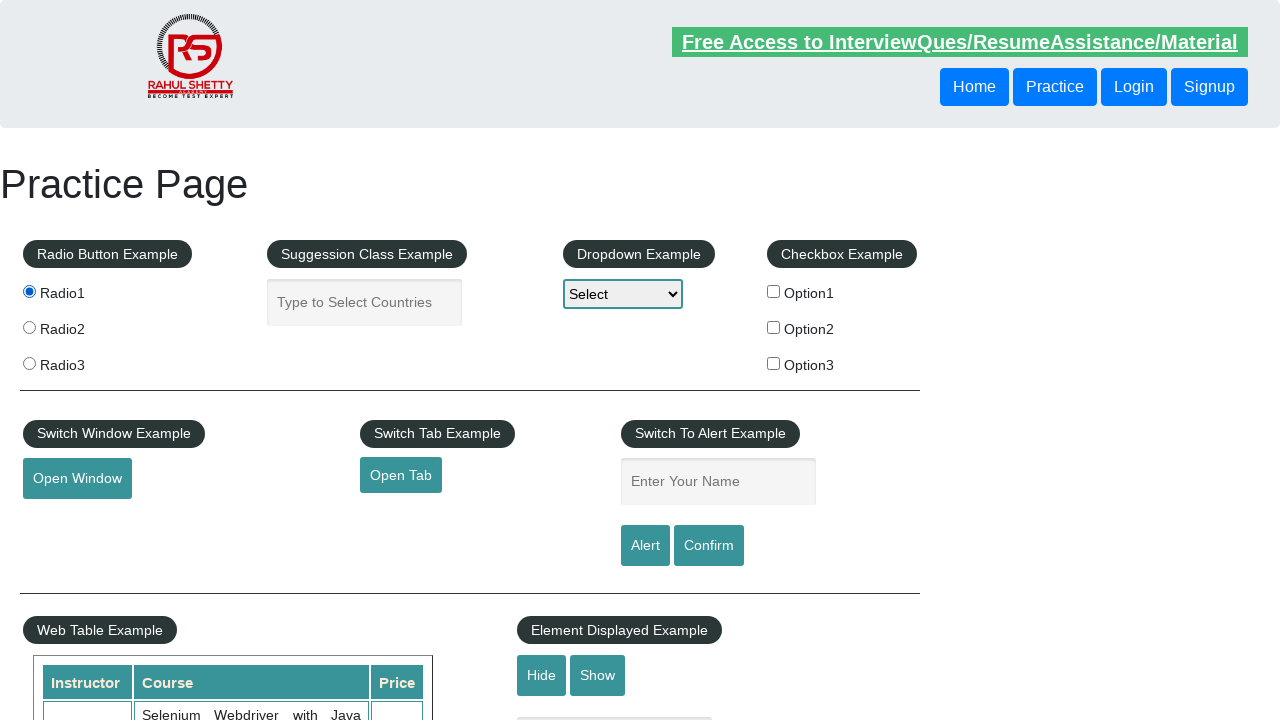

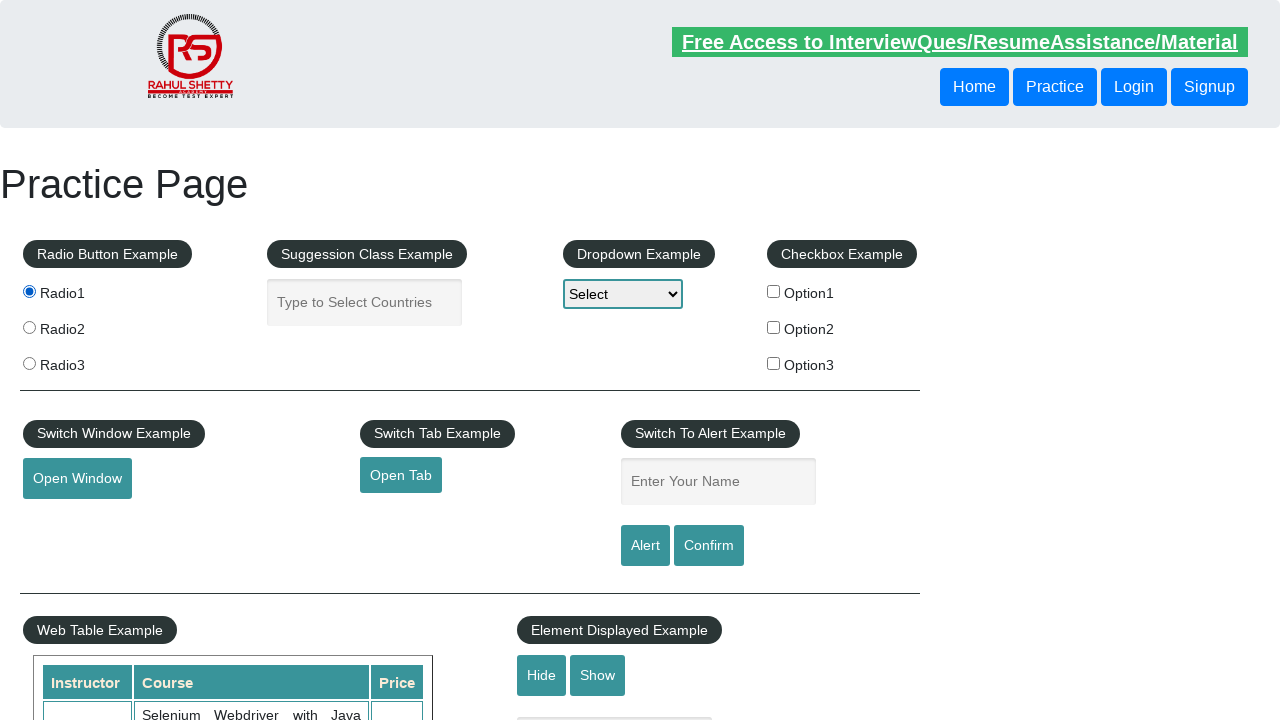